Navigates to the Raiffeisen API portal and accesses the courier delivery sandbox by clicking through multiple navigation links

Starting URL: https://api.raiffeisen.ru/

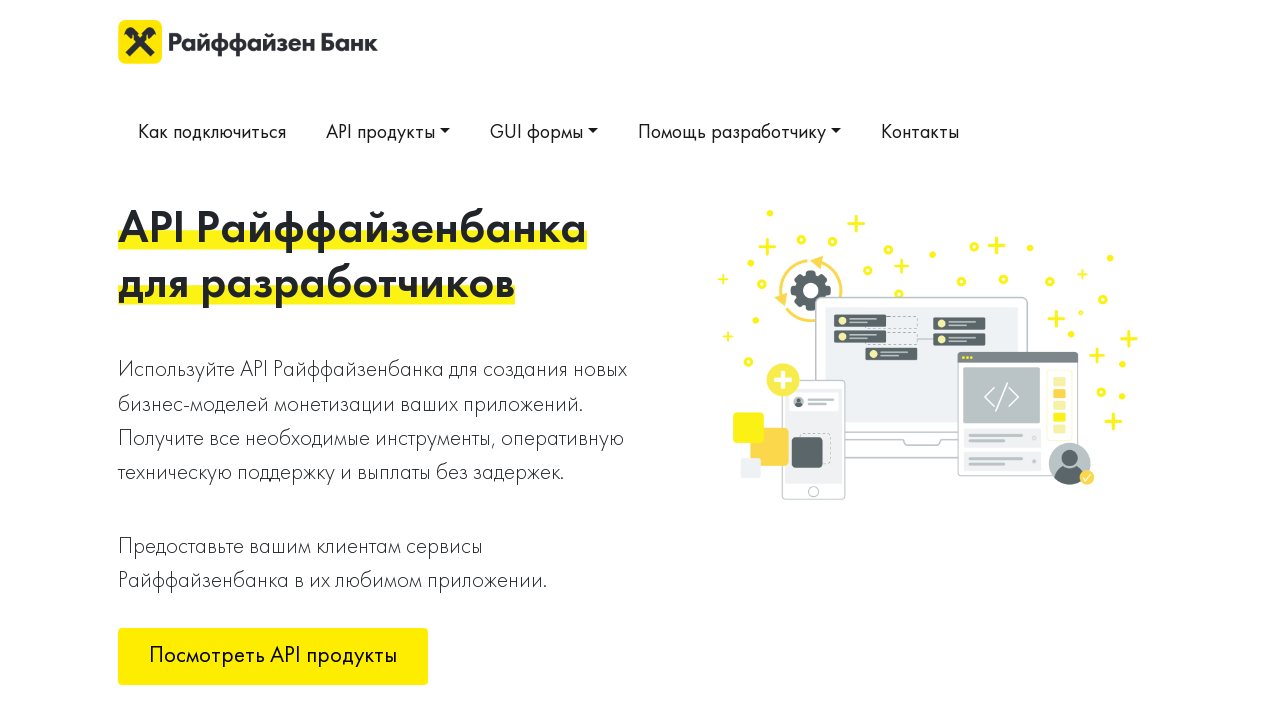

Clicked 'View API products' link on Raiffeisen API portal at (273, 657) on xpath=//a[contains(text(),'Посмотреть API продукты')]
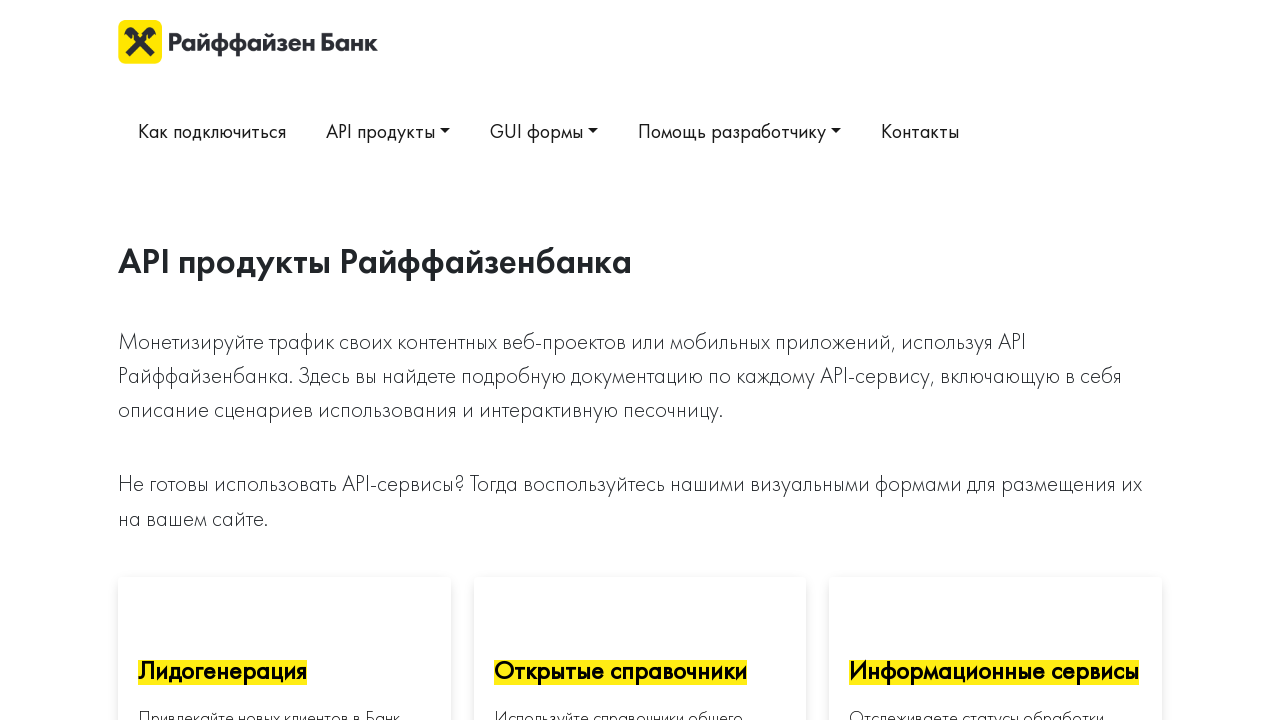

Clicked 'Courier Delivery' link in API products column at (252, 360) on xpath=//div[@class='col']//h3//a[contains(text(),'Курьерская доставка')]
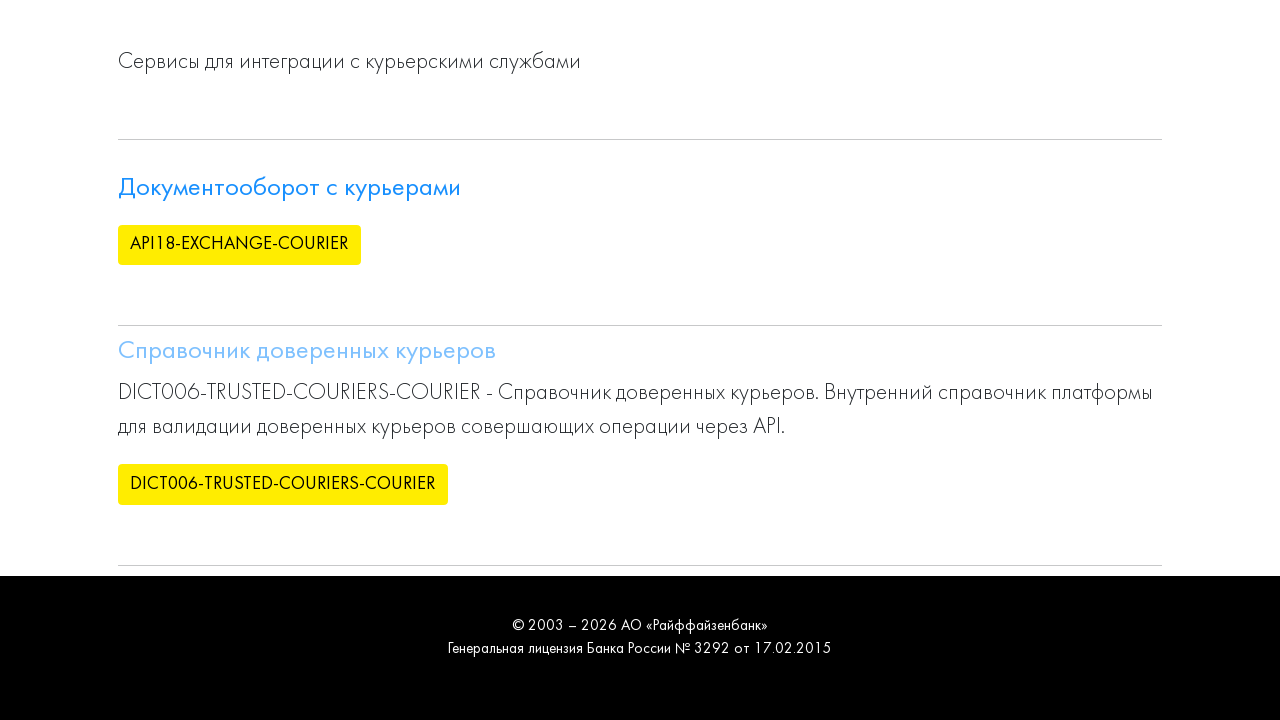

Clicked 'API18-EXCHANGE-COURIER' link at (239, 245) on xpath=//a[contains(text(),'API18-EXCHANGE-COURIER')]
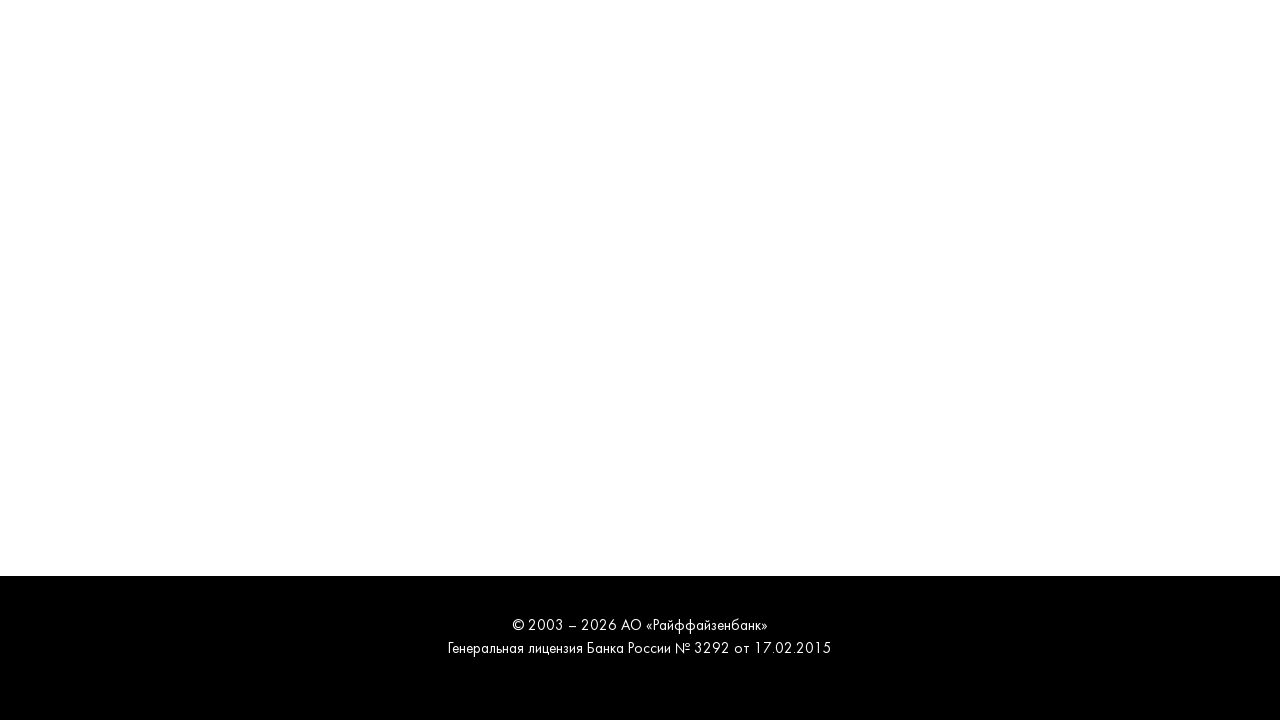

Clicked 'Sandbox' link to access courier delivery sandbox at (1015, 295) on xpath=//a[contains(text(),'Песочница')]
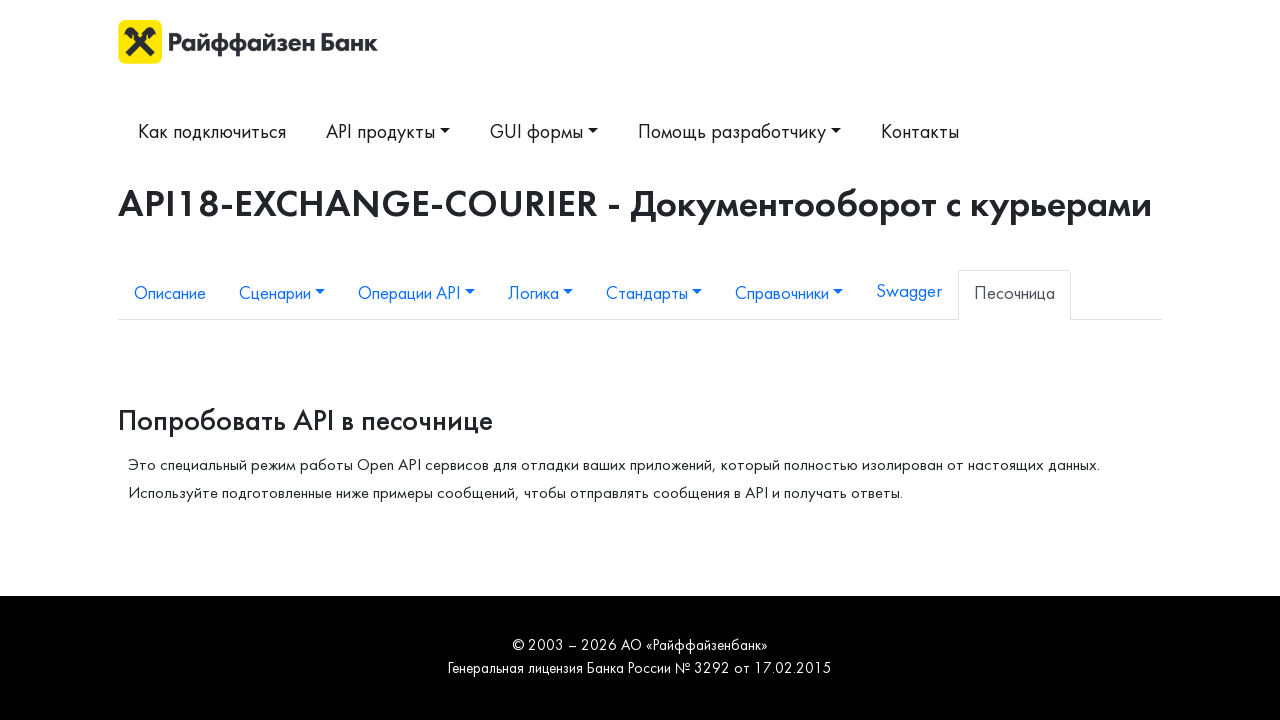

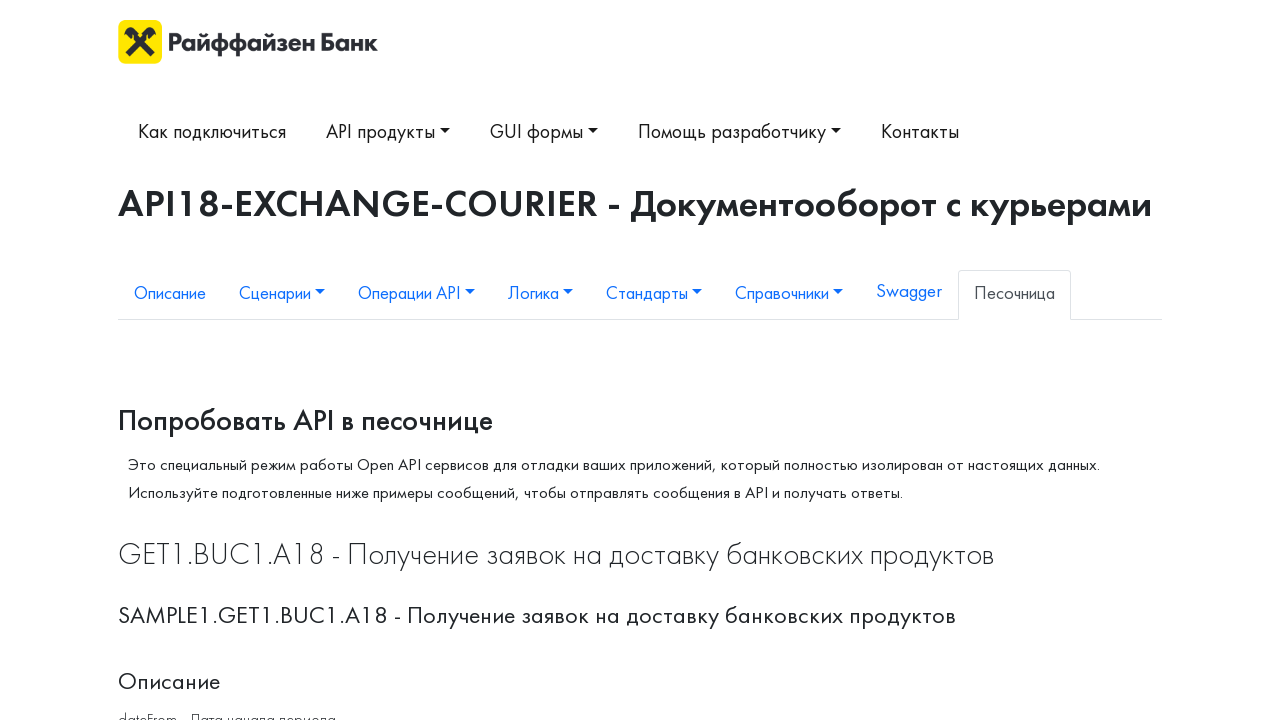